Tests the Brazilian postal service website by searching for a business name and clicking the search button

Starting URL: https://buscacepinter.correios.com.br/app/endereco/index.php?t

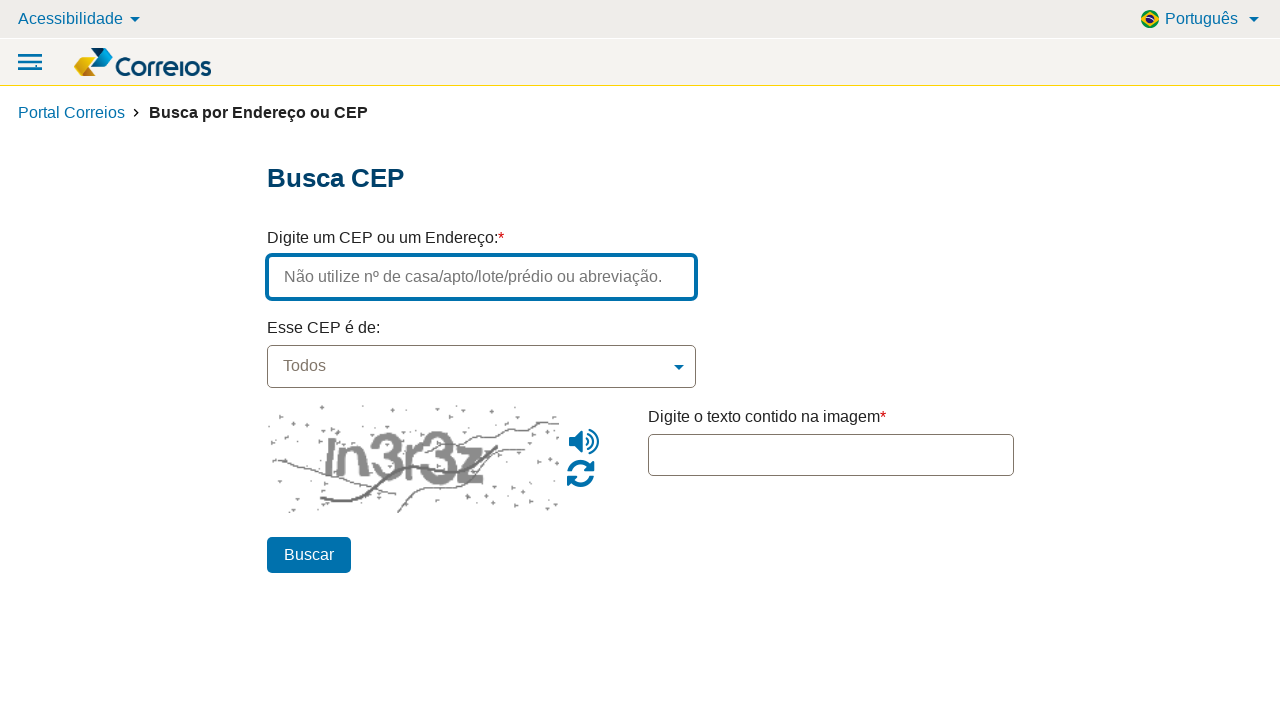

Filled address search field with business name 'Lojas Bemol' on #endereco
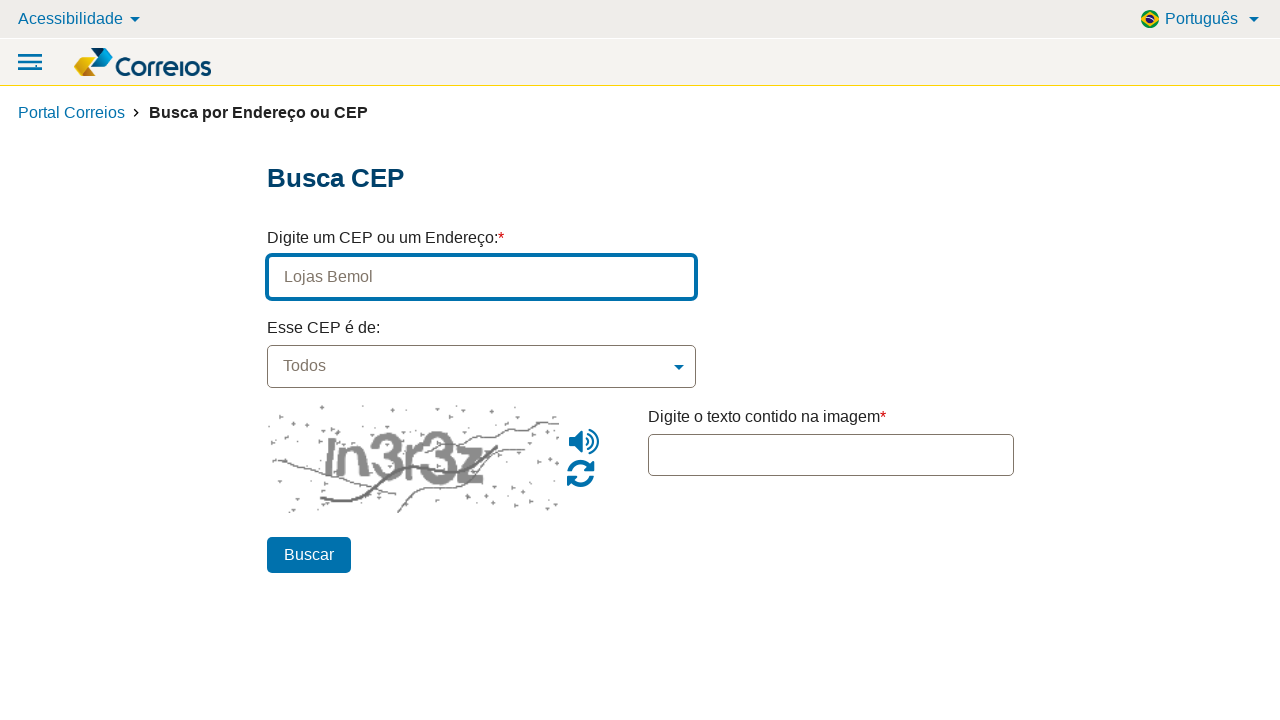

Clicked search button to initiate business name search at (308, 555) on #btn_pesquisar
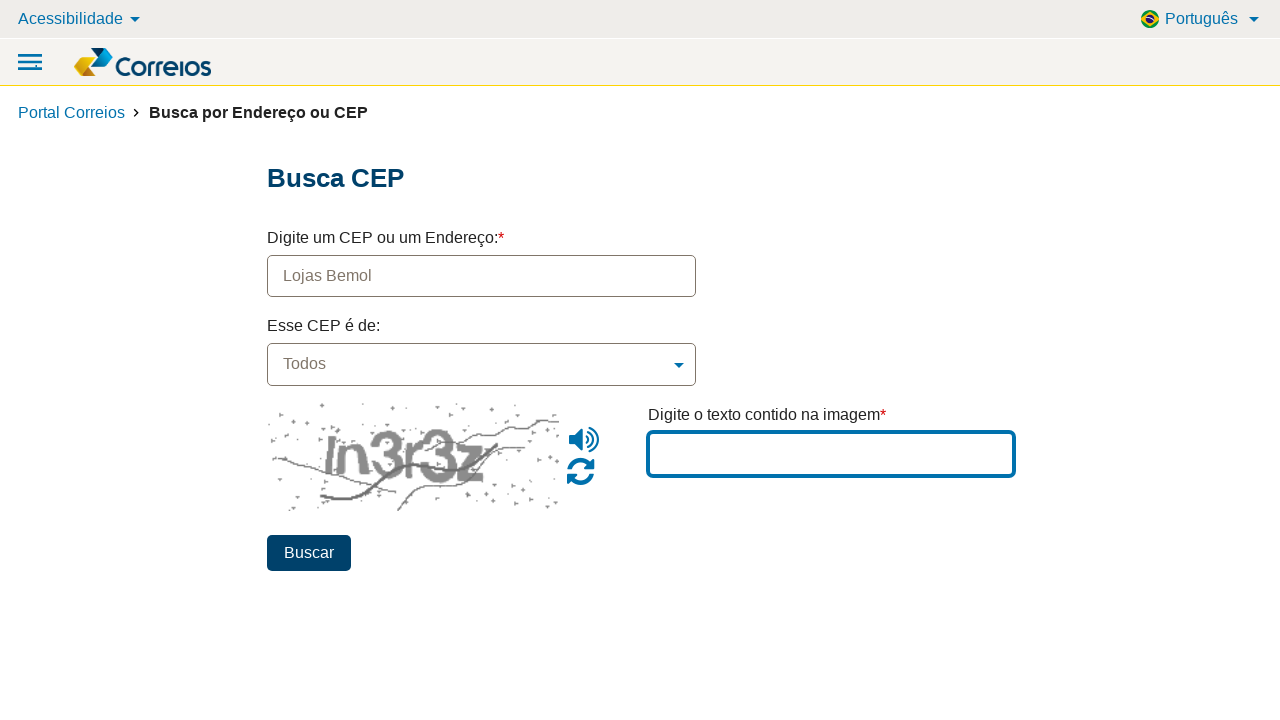

Waited for search results to load (network idle)
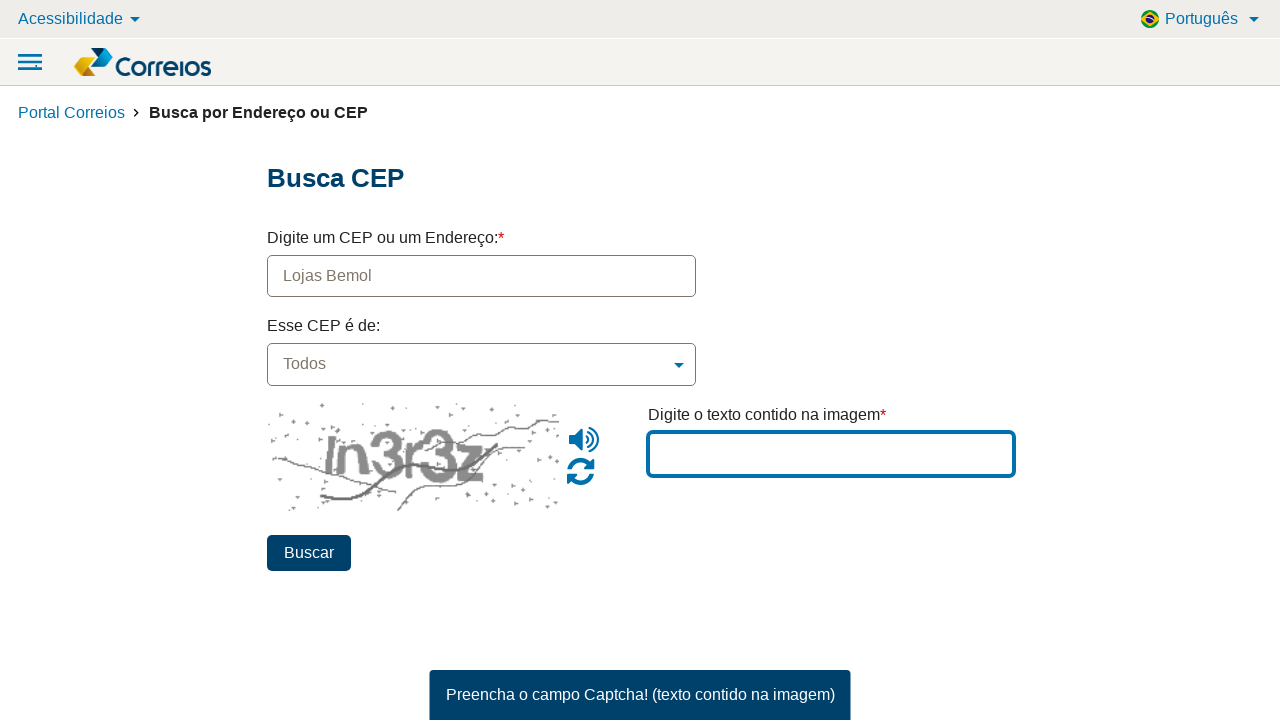

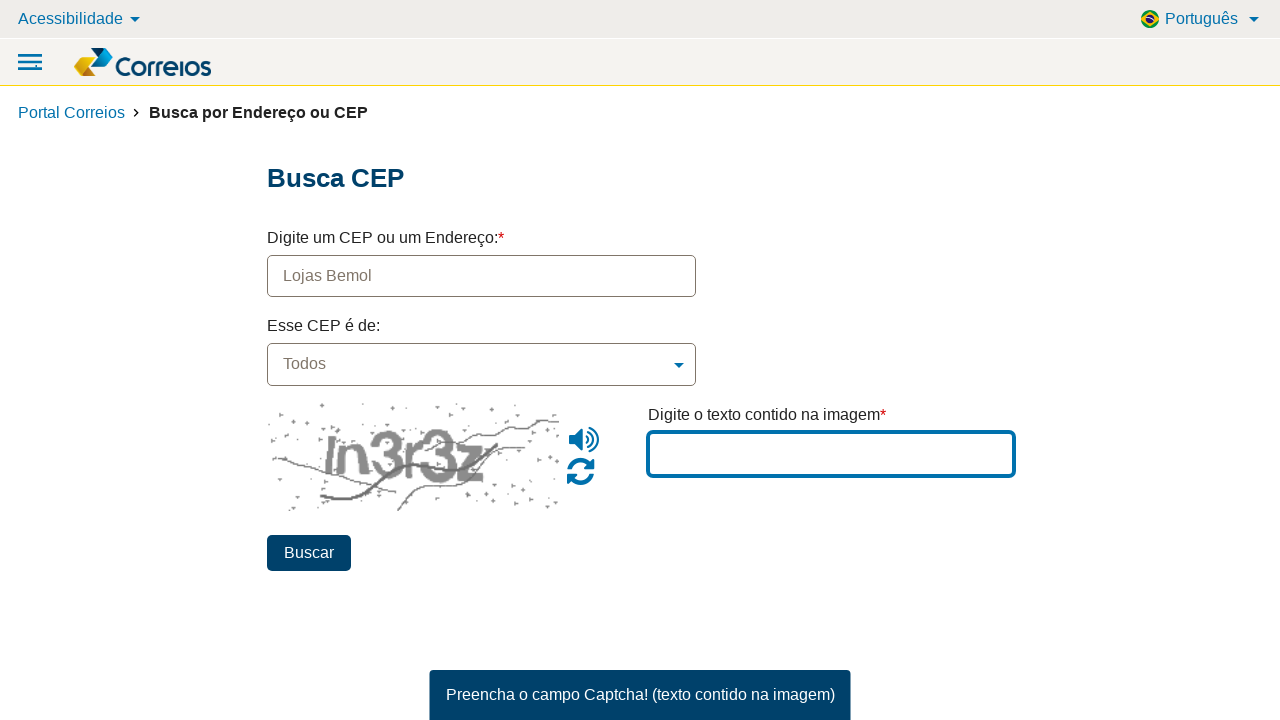